Tests browser window functionality on demoqa.com by clicking a tab button that opens a new browser tab

Starting URL: https://demoqa.com/browser-windows

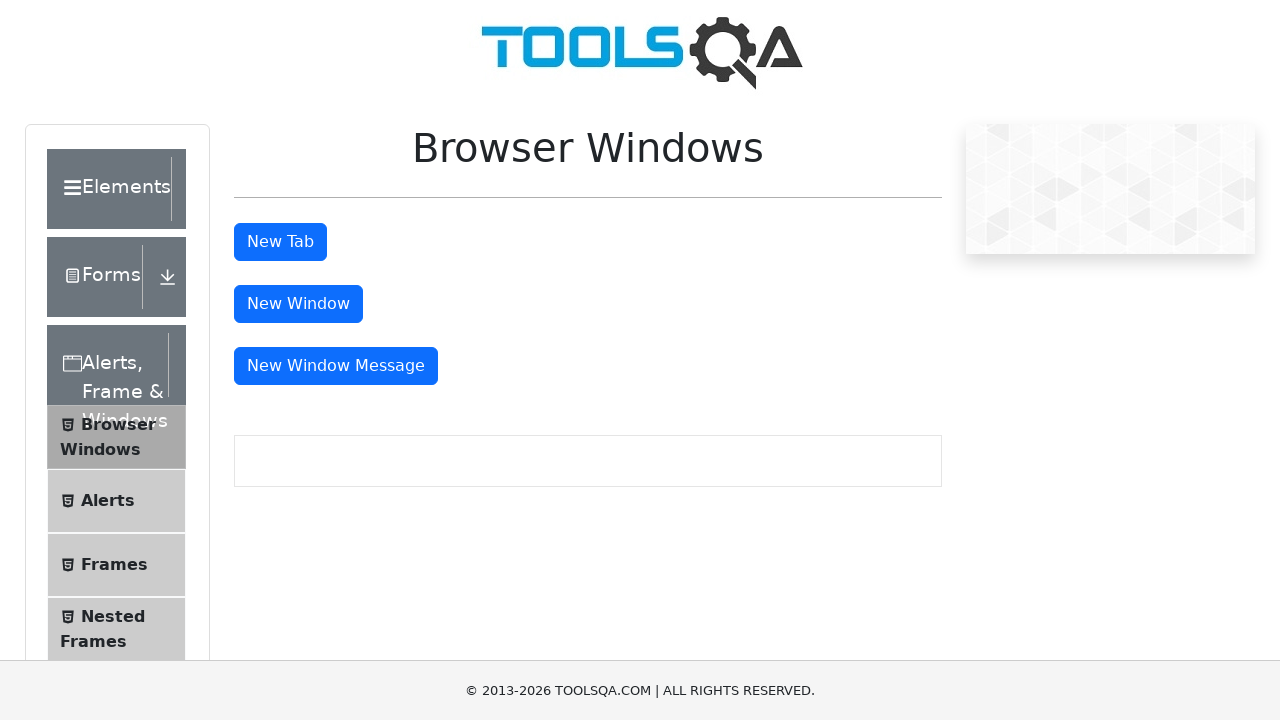

Clicked tab button to open a new browser tab at (280, 242) on #tabButton
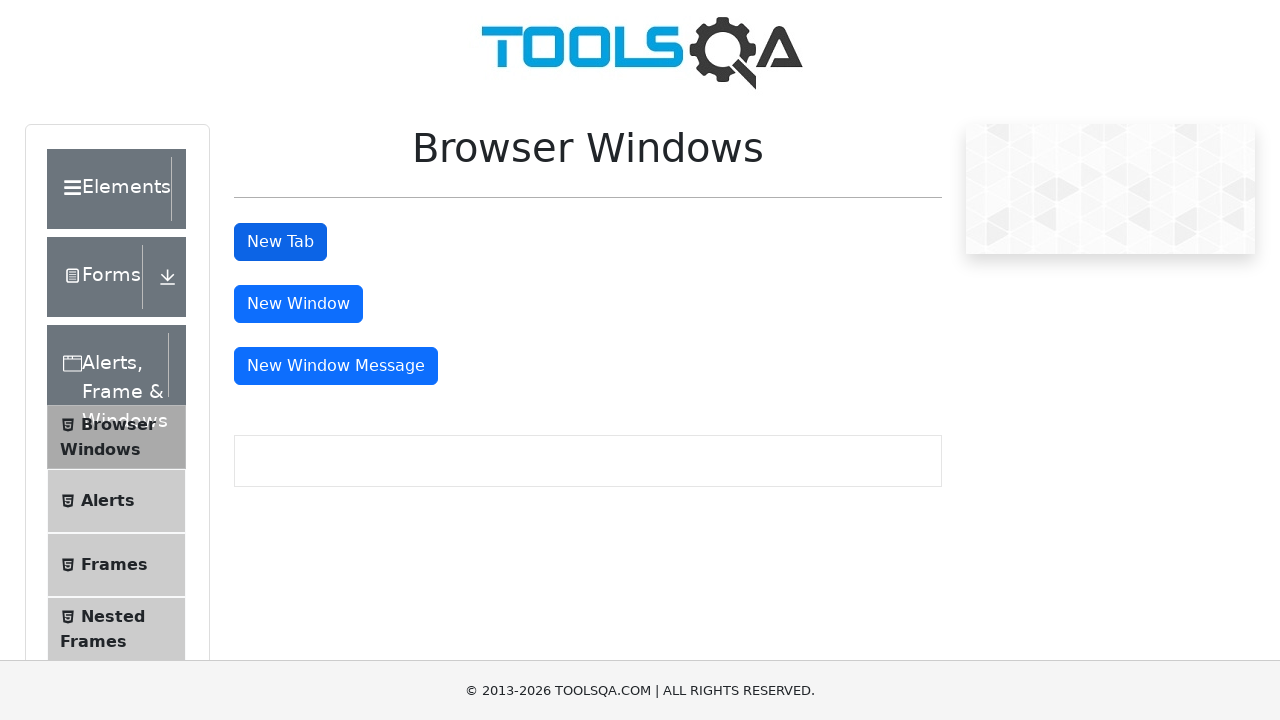

Waited 1 second for new tab action to complete
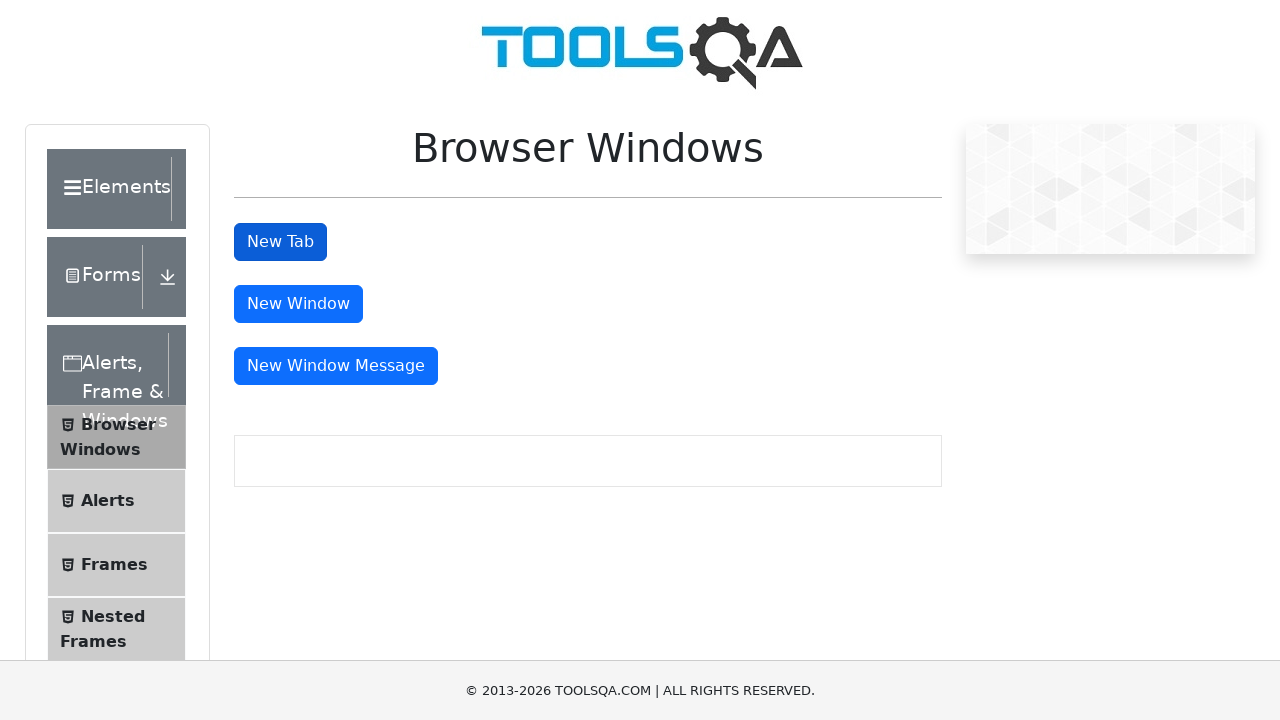

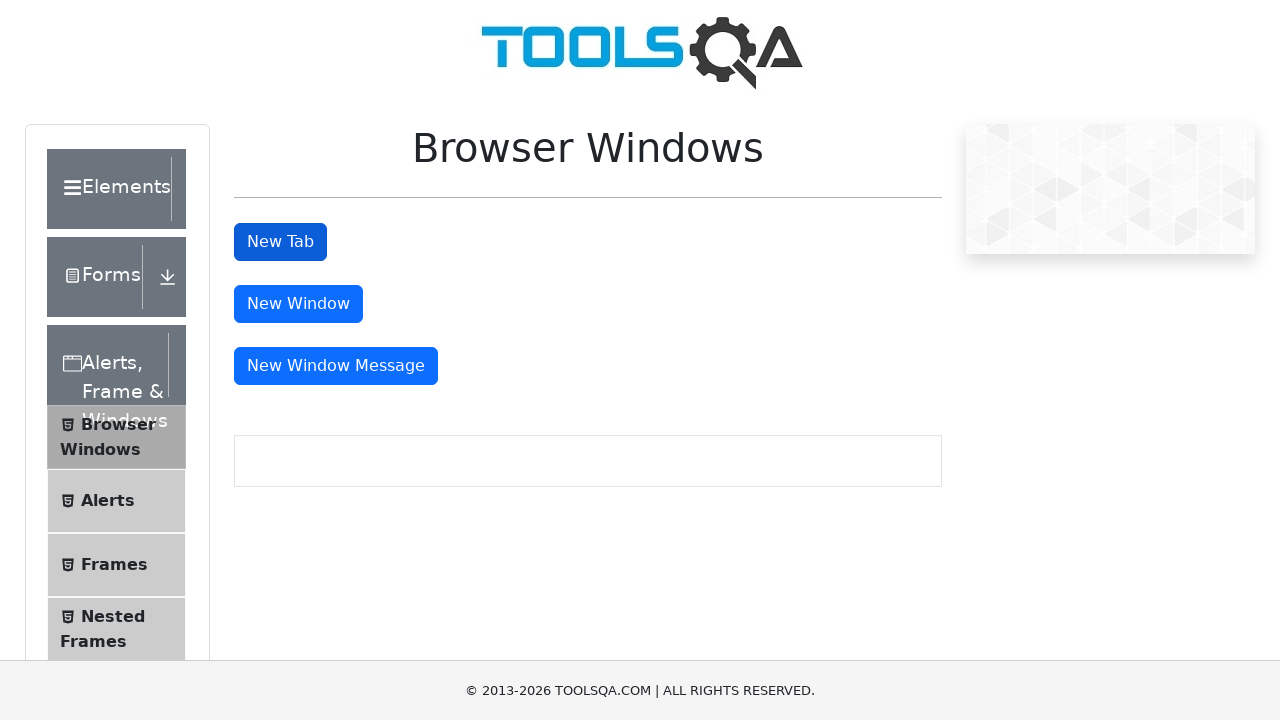